Navigates to AZ Quotes website and clicks on Top Quotes section to view quotes

Starting URL: https://www.azquotes.com/

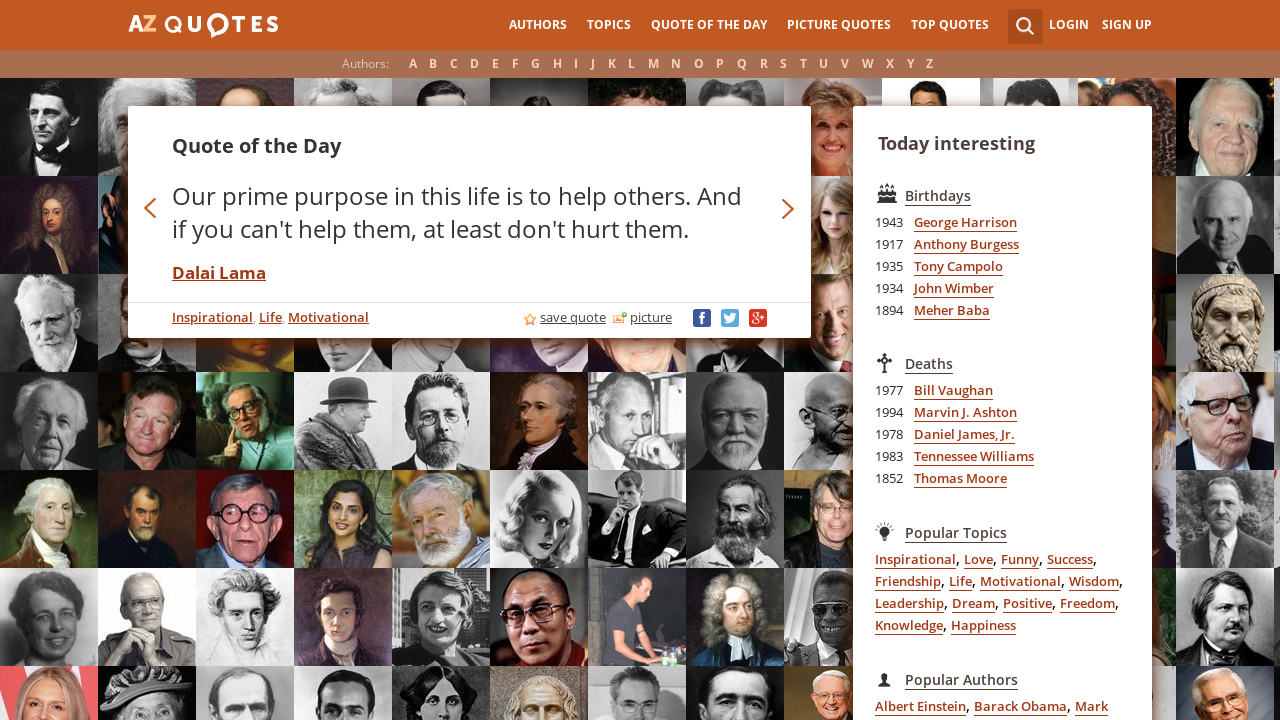

Clicked on Top Quotes link at (950, 25) on xpath=//a[contains(text(), "Top Quotes")]
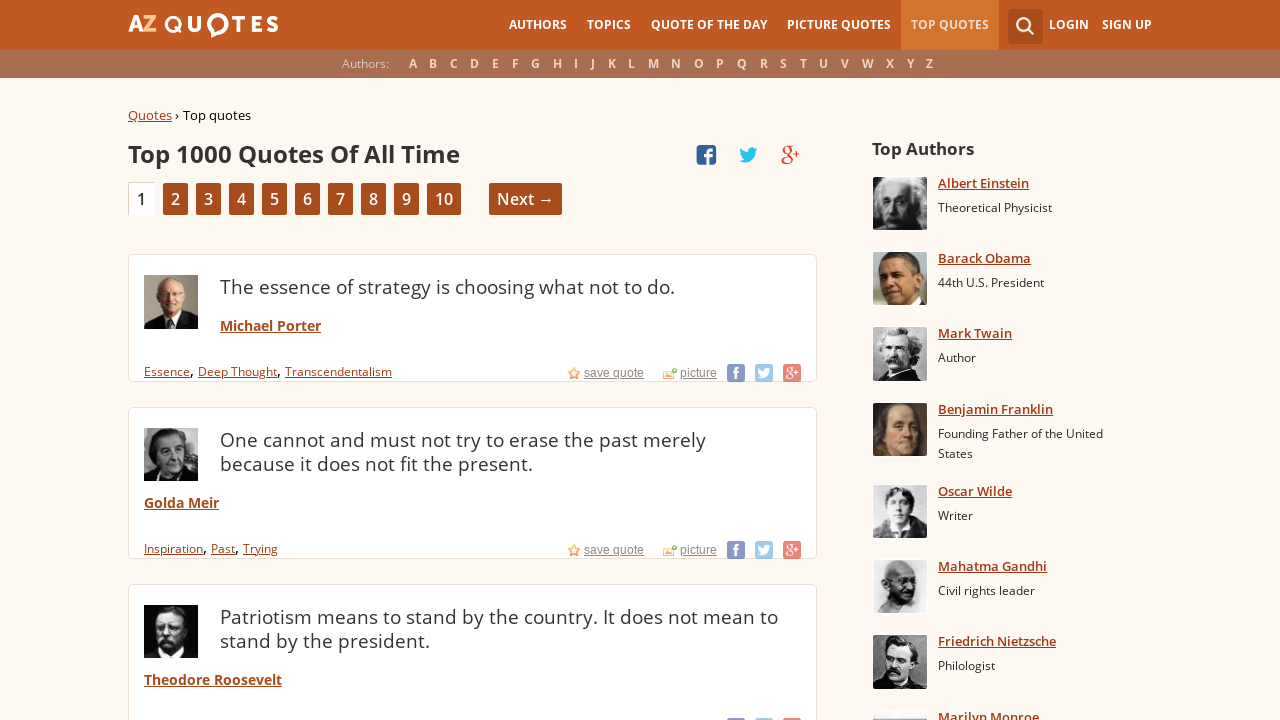

Waited for quotes page to load and title elements became visible
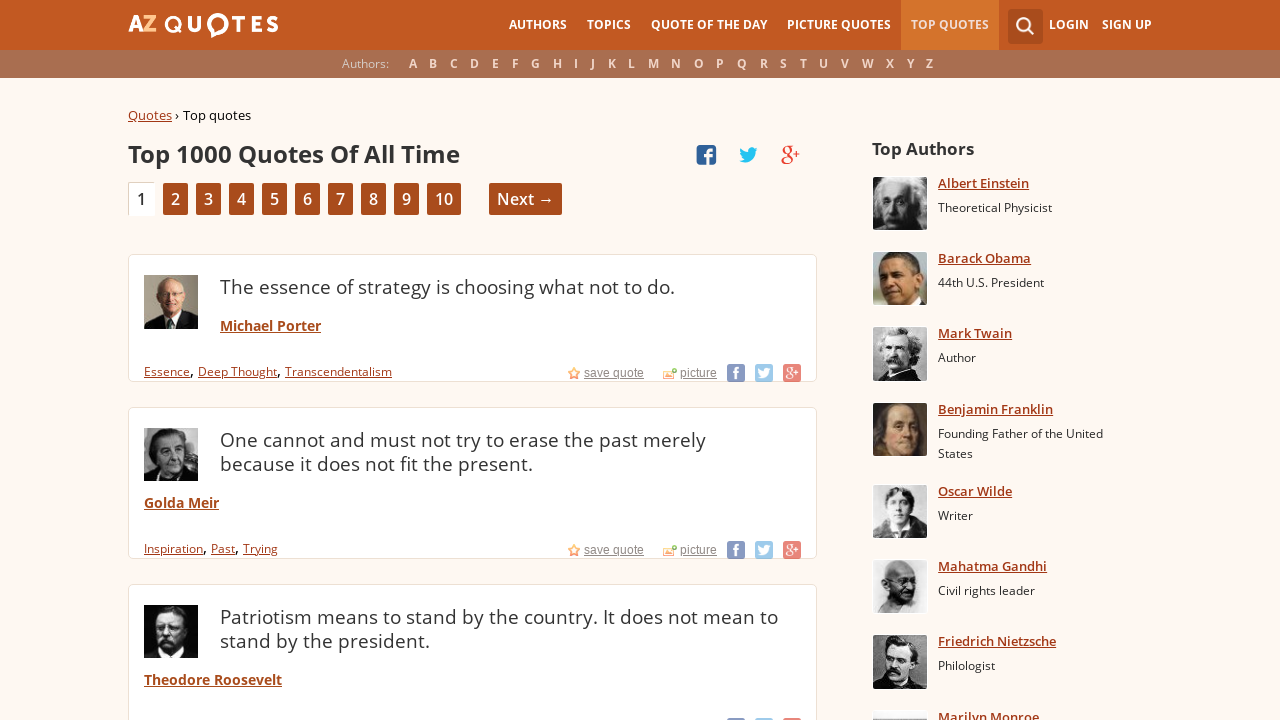

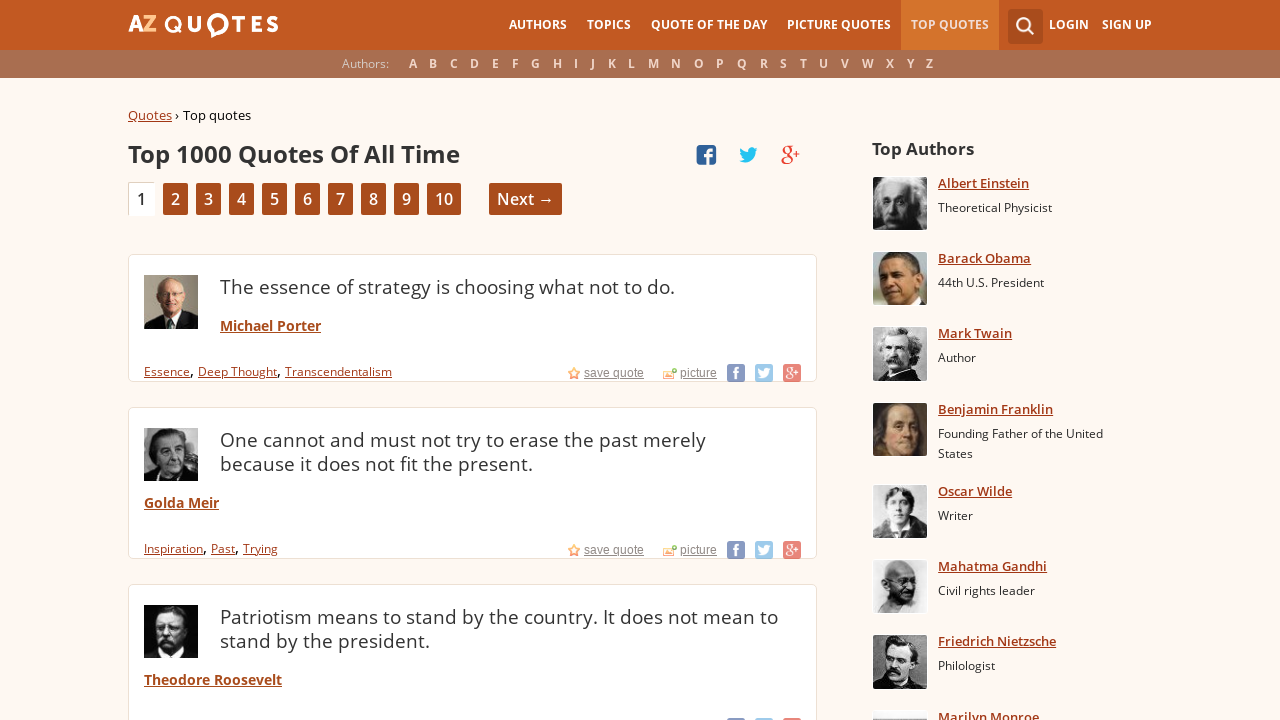